Tests opening a small modal dialog and verifying its content

Starting URL: https://demoqa.com/modal-dialogs

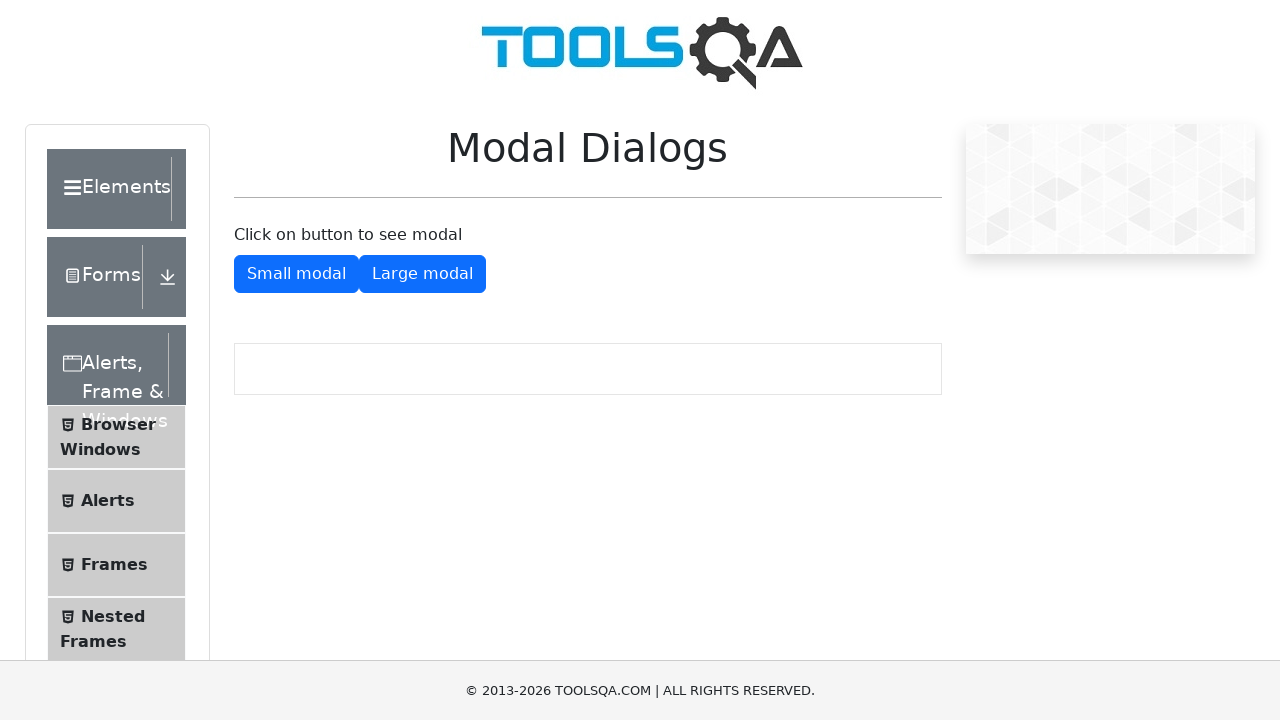

Clicked 'Show Small Modal' button at (296, 274) on #showSmallModal
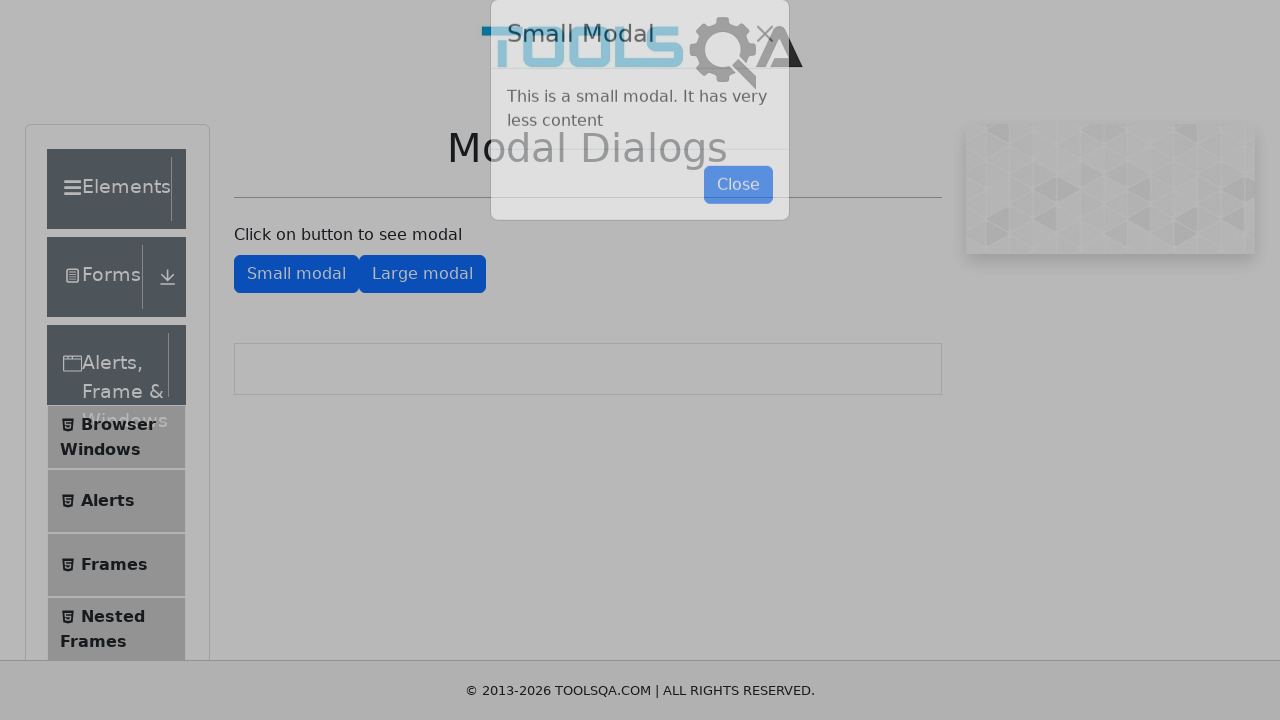

Small modal dialog appeared
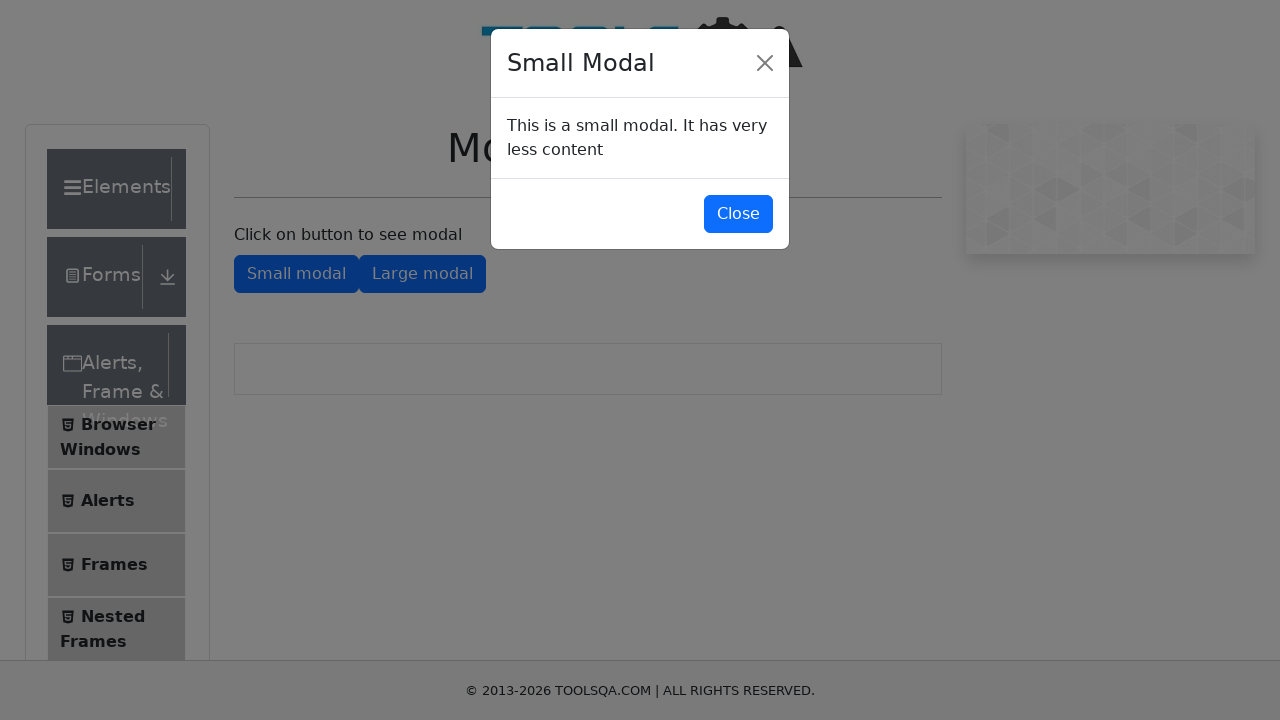

Retrieved modal title text
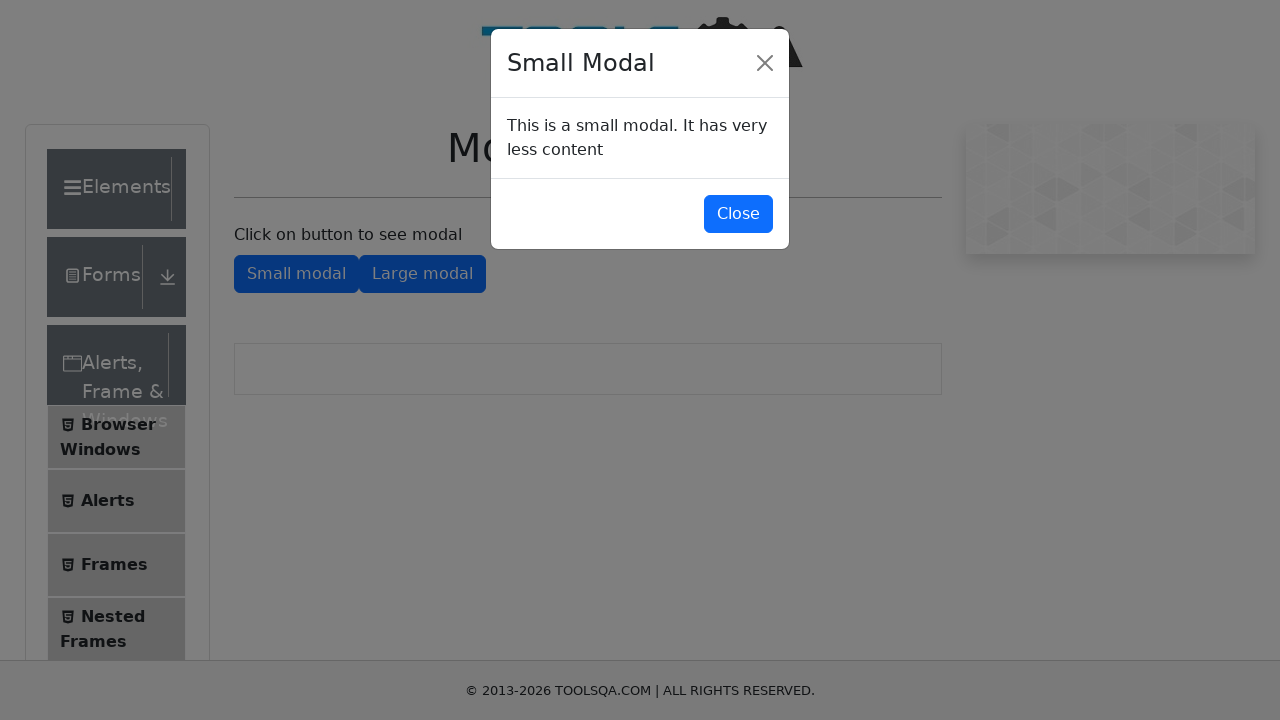

Verified modal title is 'Small Modal'
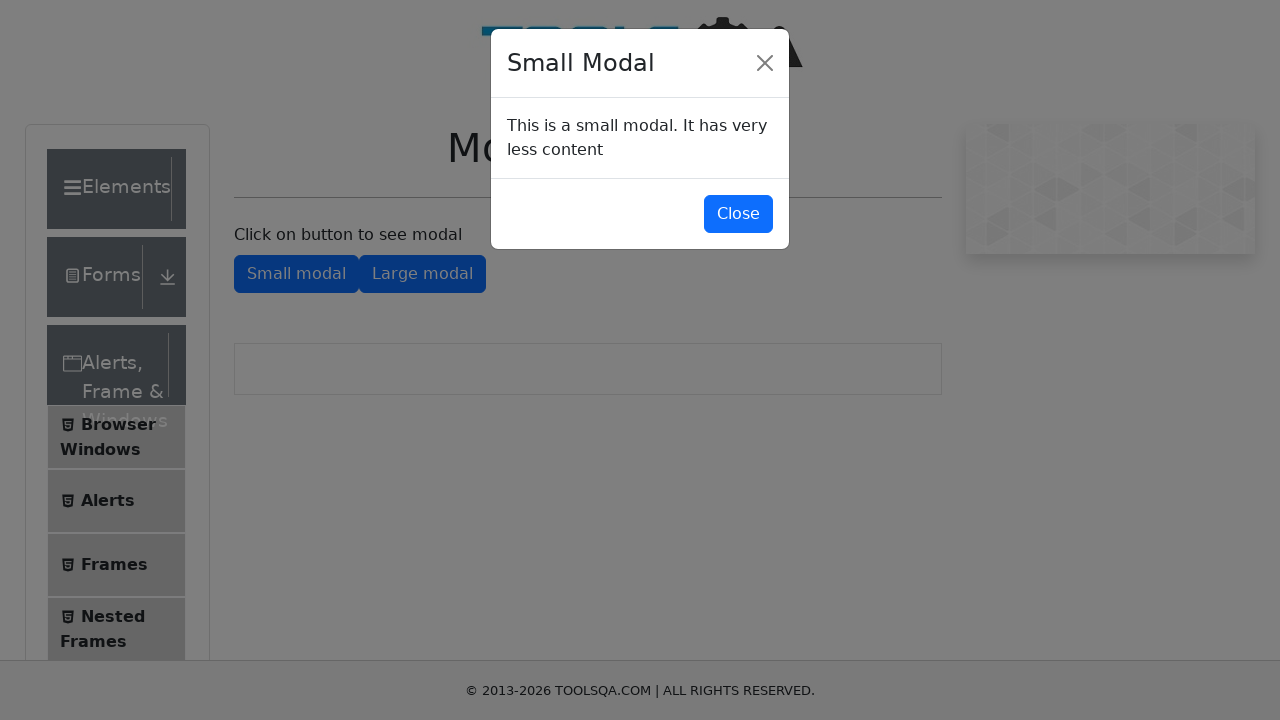

Retrieved modal body text
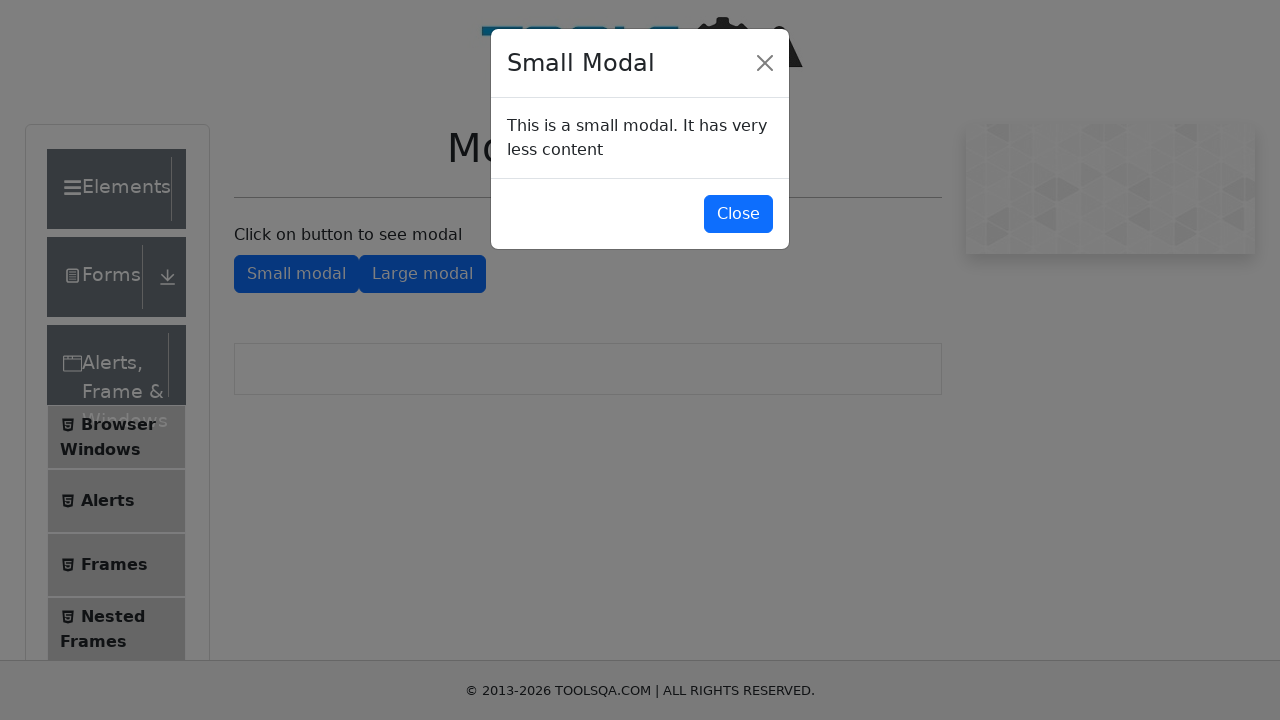

Verified modal body content is correct
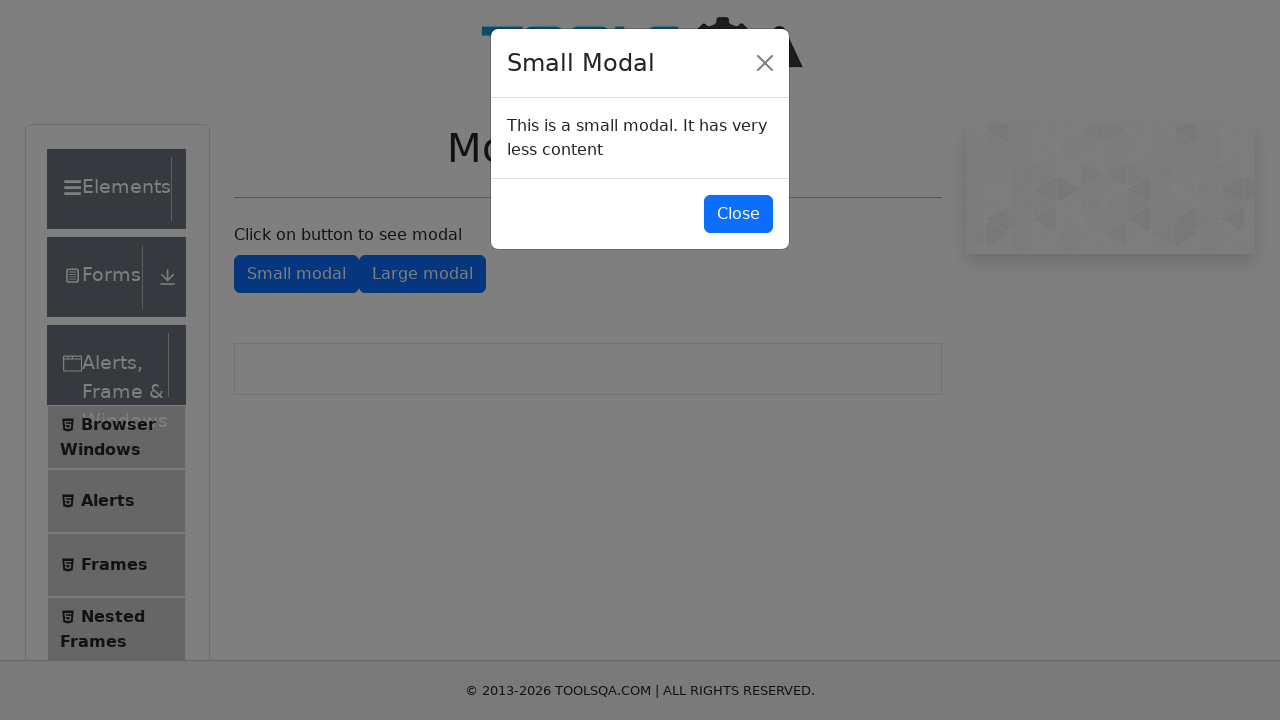

Clicked button to close small modal at (738, 214) on #closeSmallModal
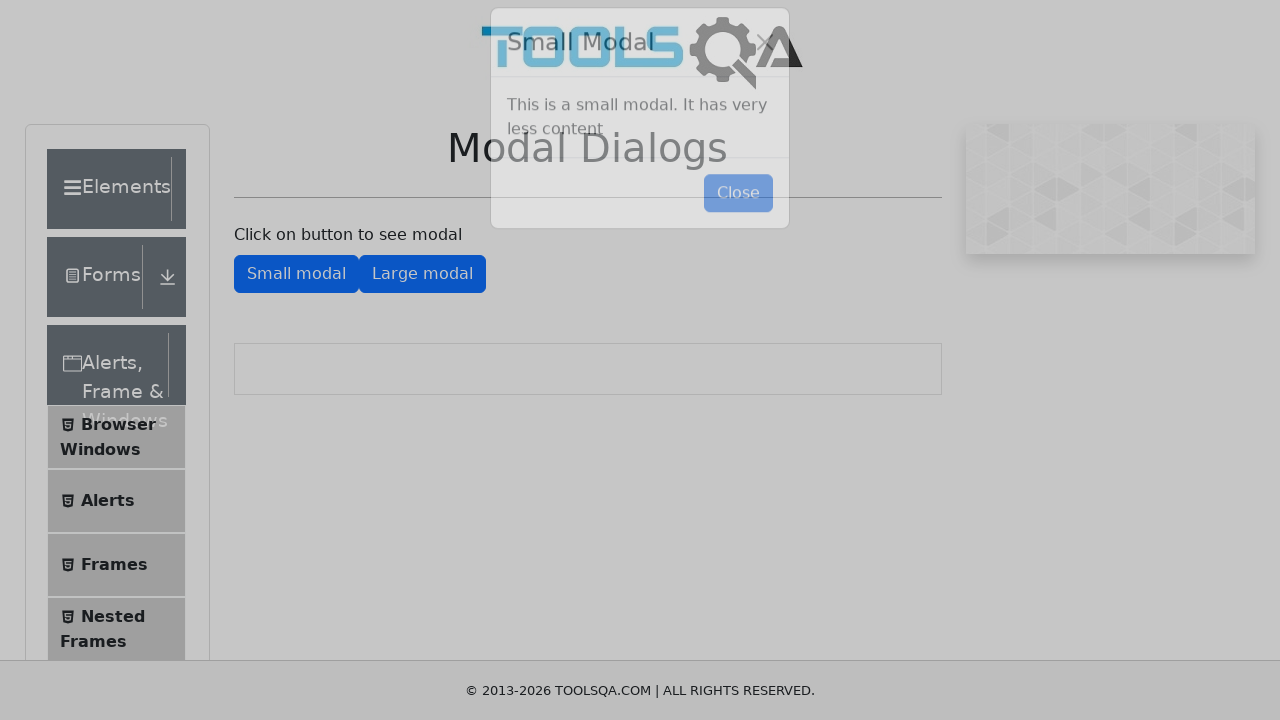

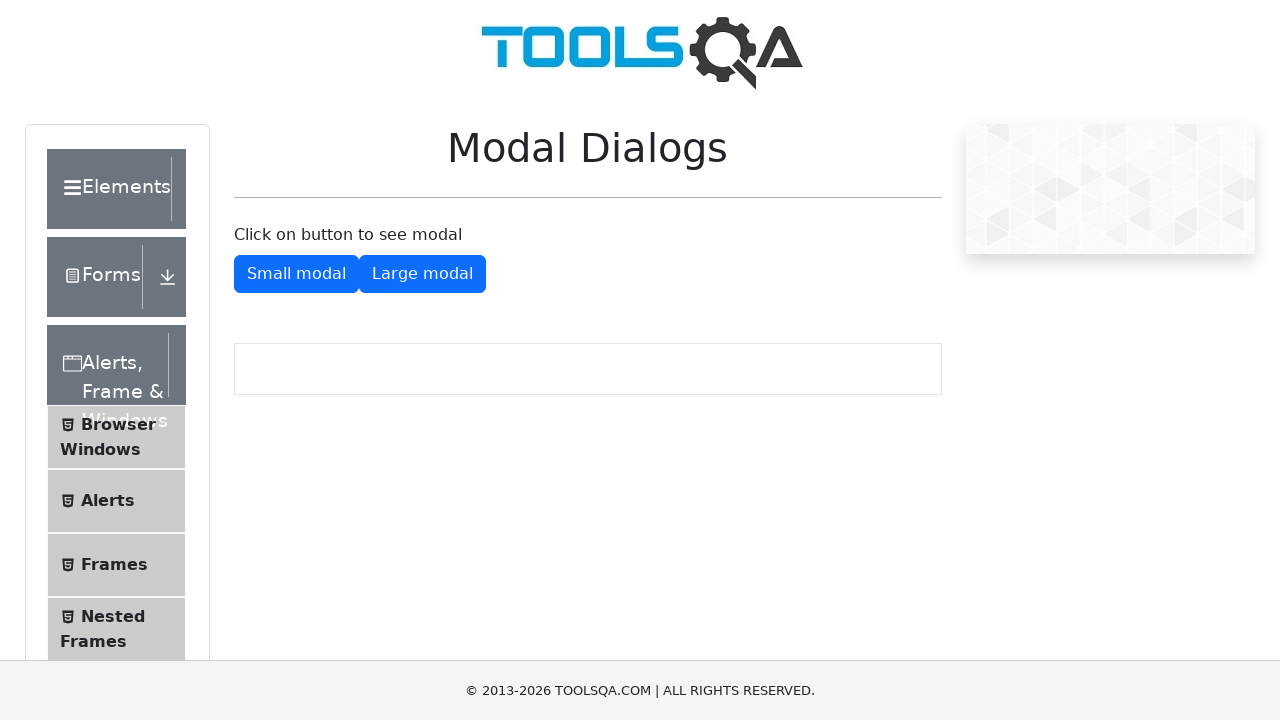